Tests switching to a new browser window by clicking a hyperlink, verifying content in the new window, then closing it and switching back to the parent window

Starting URL: https://the-internet.herokuapp.com/windows

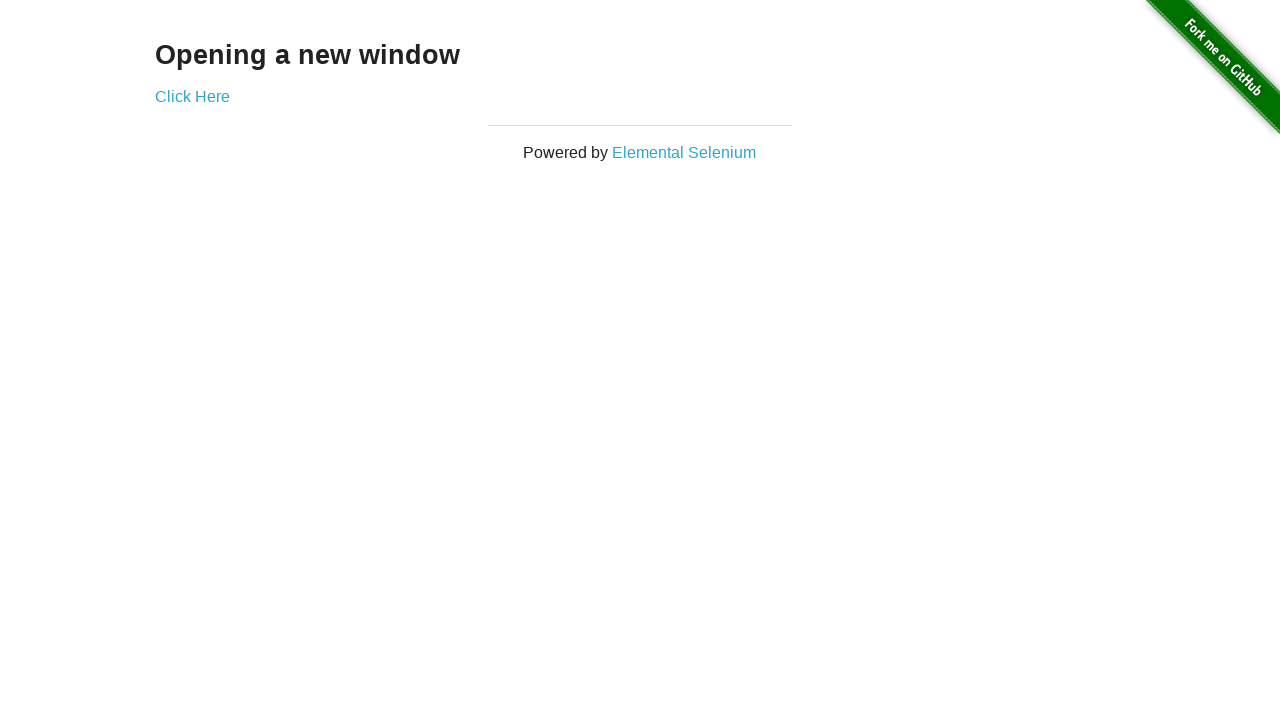

Clicked 'Click Here' link to open new window at (192, 96) on xpath=//a[contains(text(),'Click Here')]
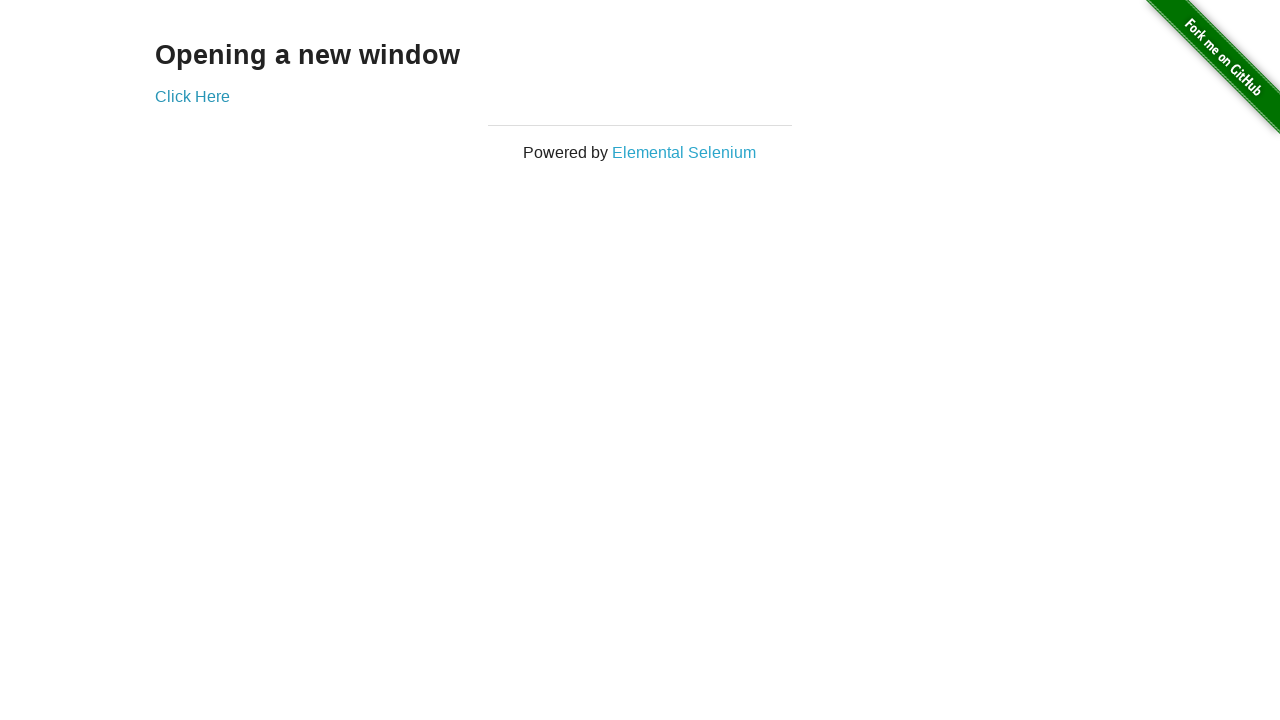

New window loaded and ready
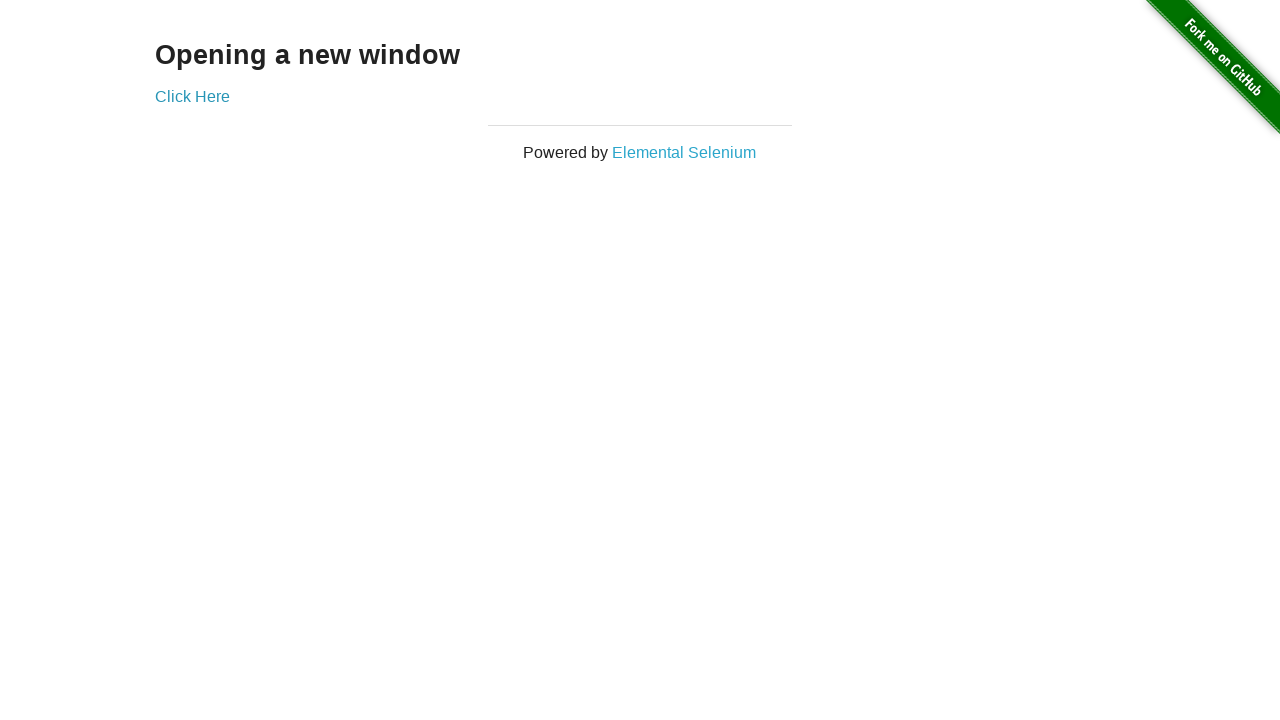

Verified 'New Window' heading is present in new window
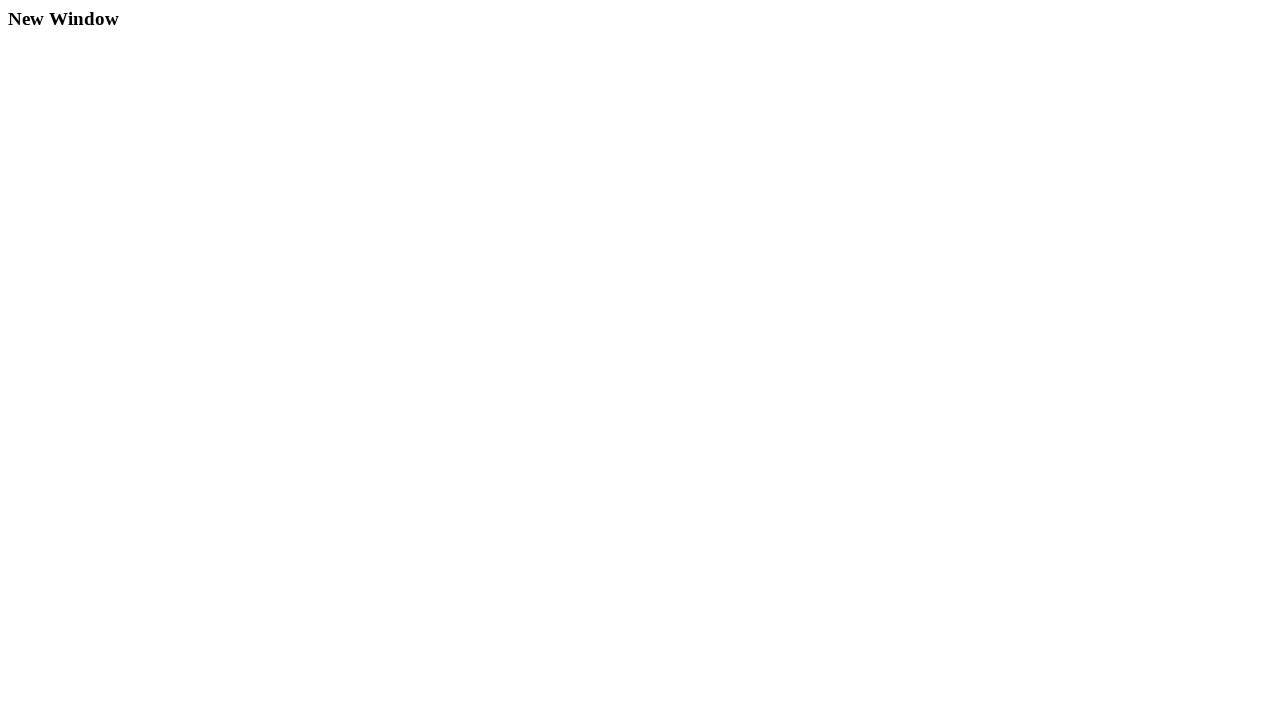

Closed the new window
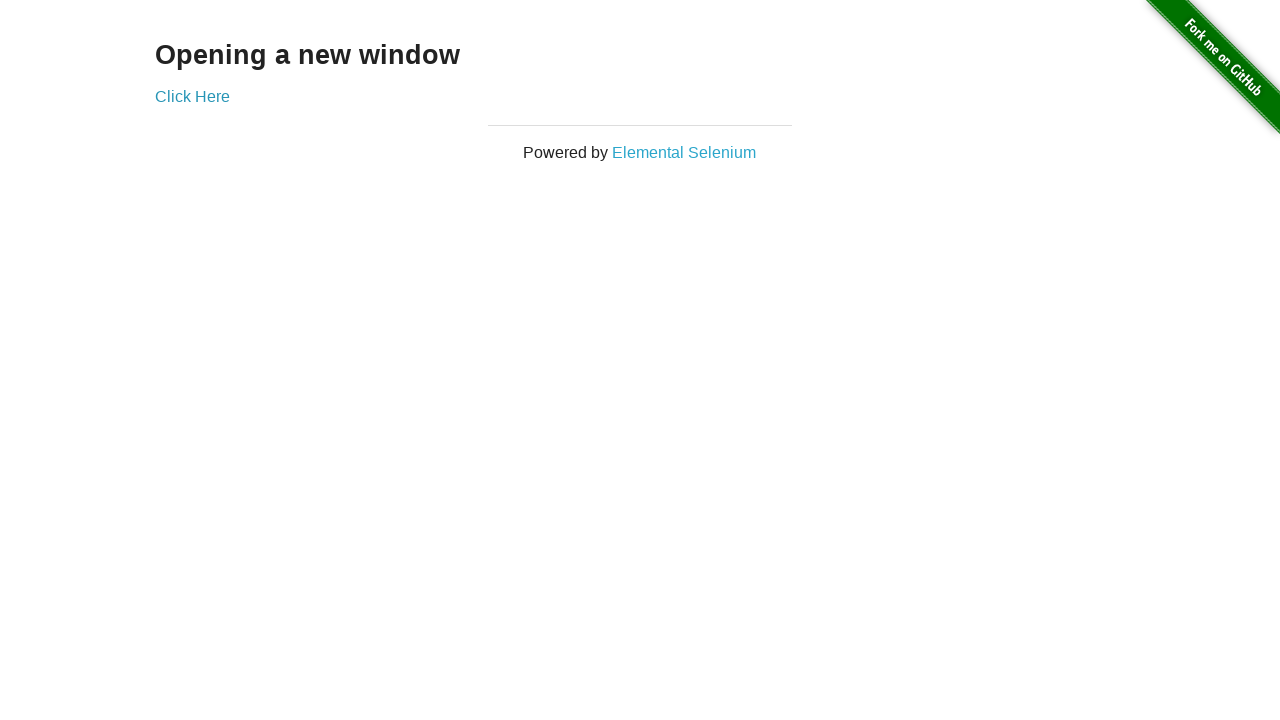

Brought original page back to focus
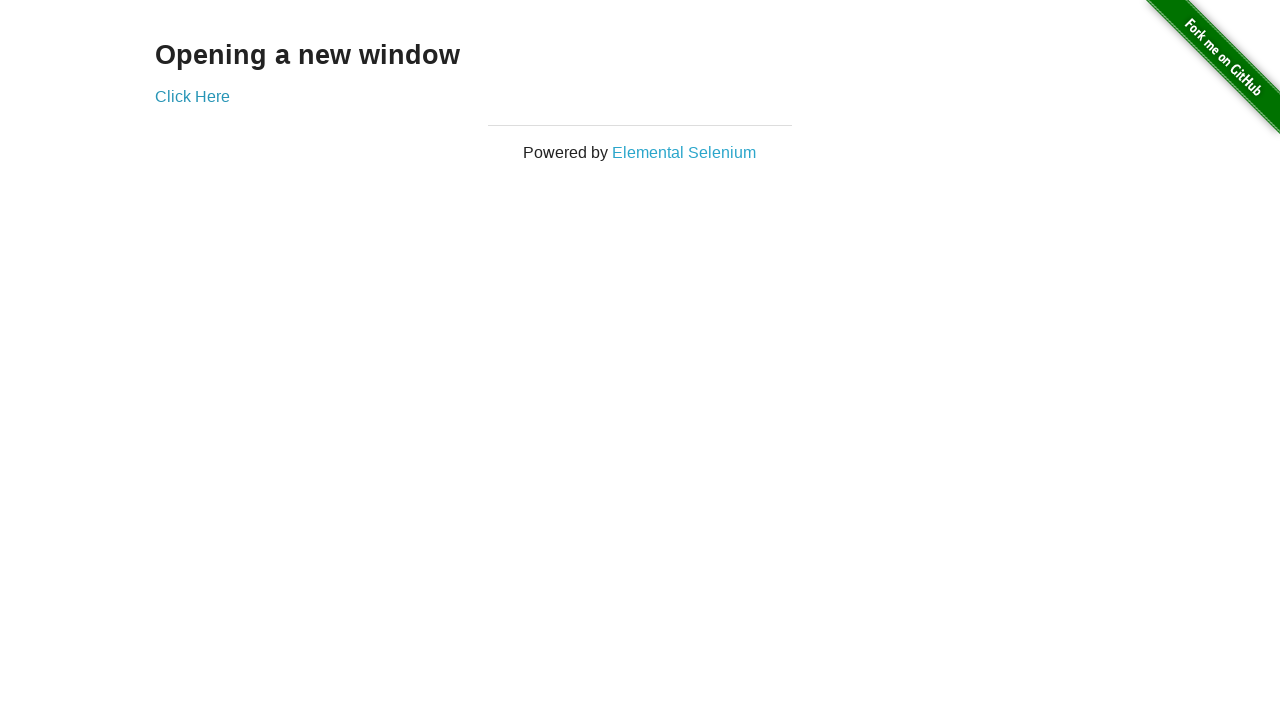

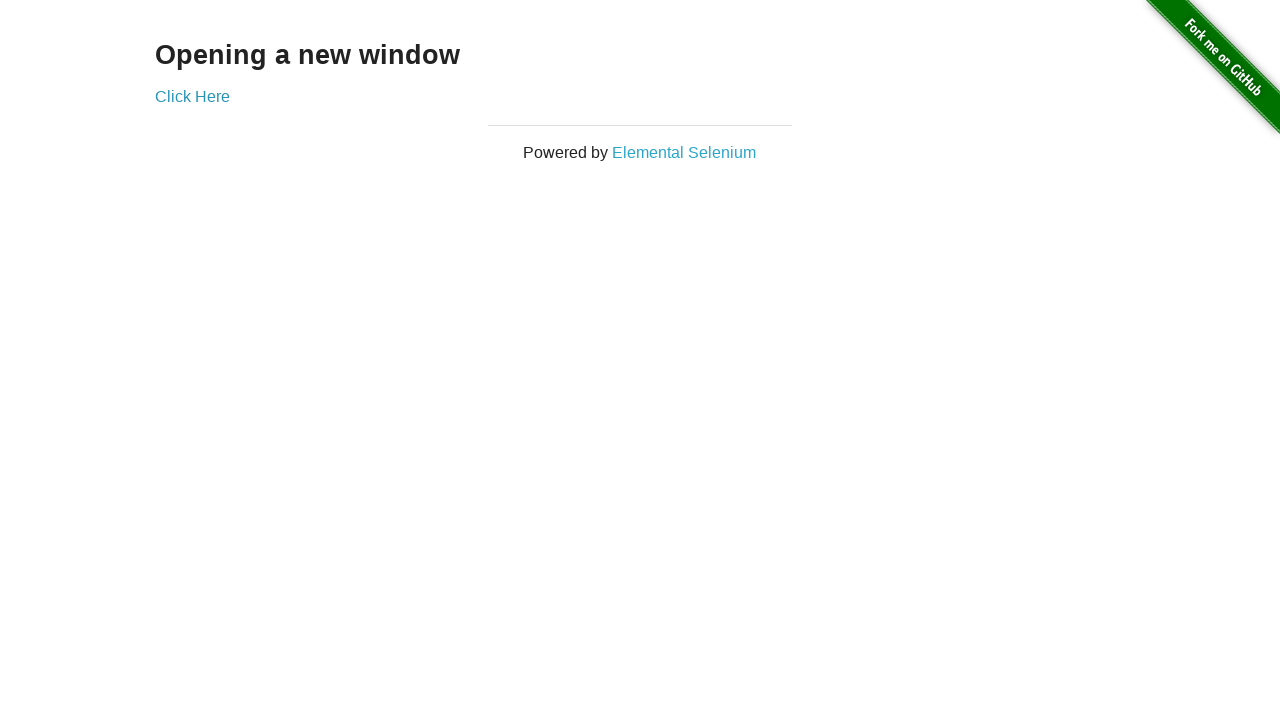